Tests todo list functionality by adding multiple todo items (cities to visit) through a loop, entering each item and pressing Enter to submit

Starting URL: https://example.cypress.io/todo

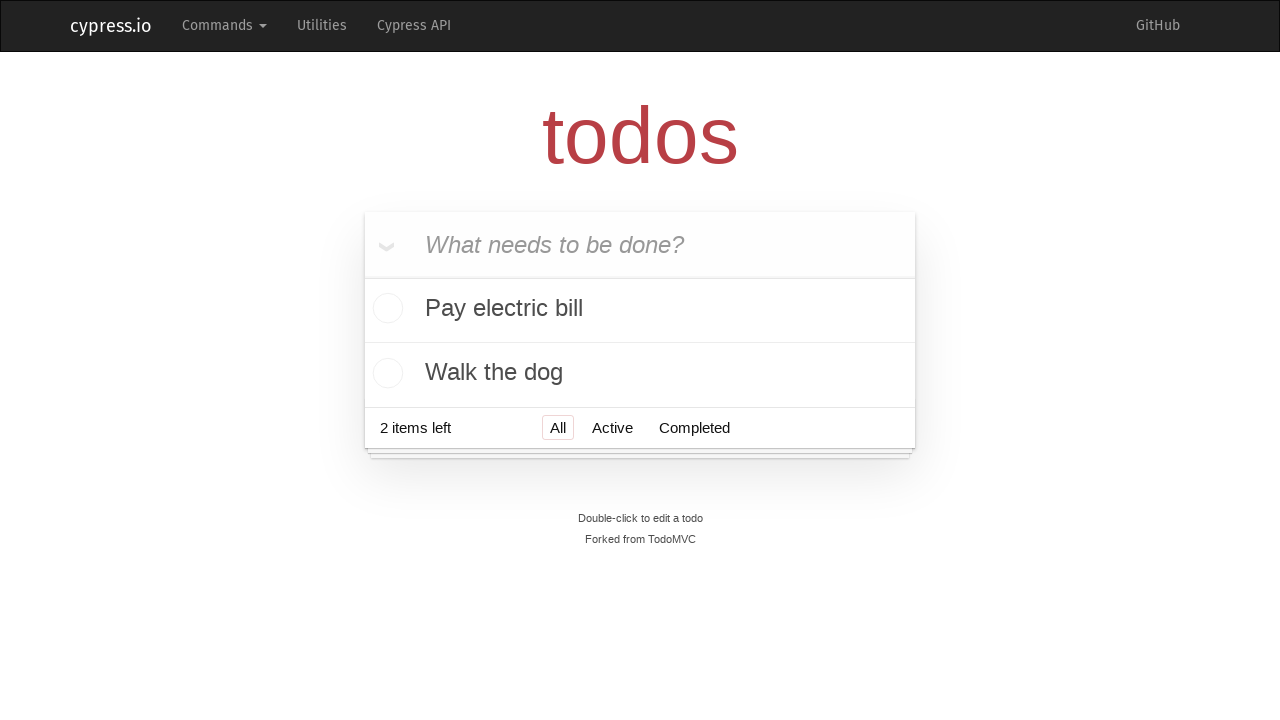

Filled new todo input with 'Visit Paris' on .new-todo
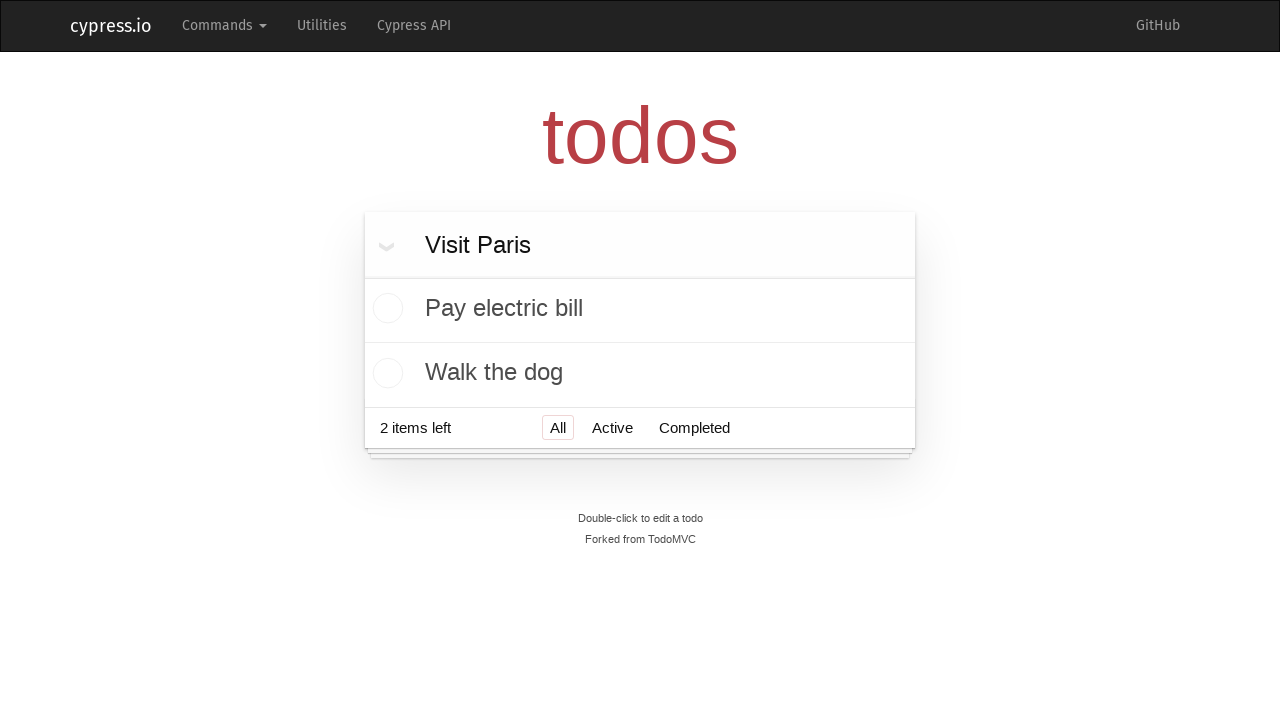

Pressed Enter to submit todo item 'Visit Paris' on .new-todo
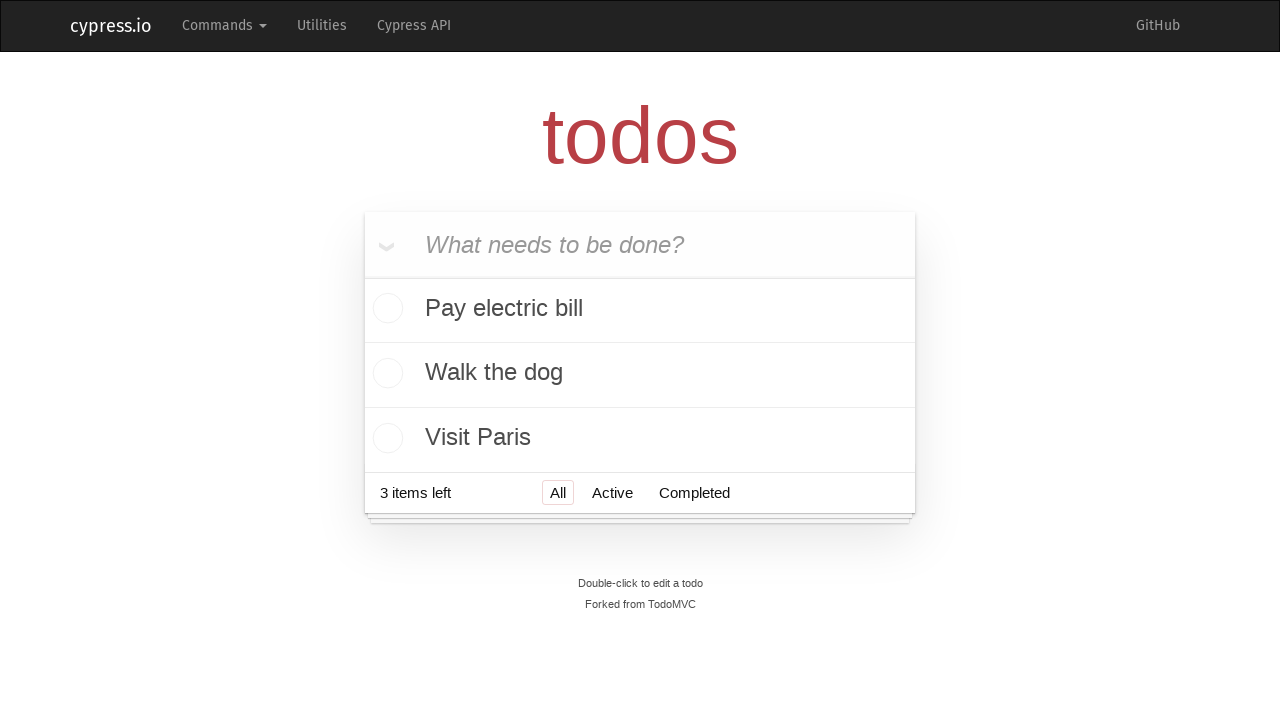

Filled new todo input with 'Visit Prague' on .new-todo
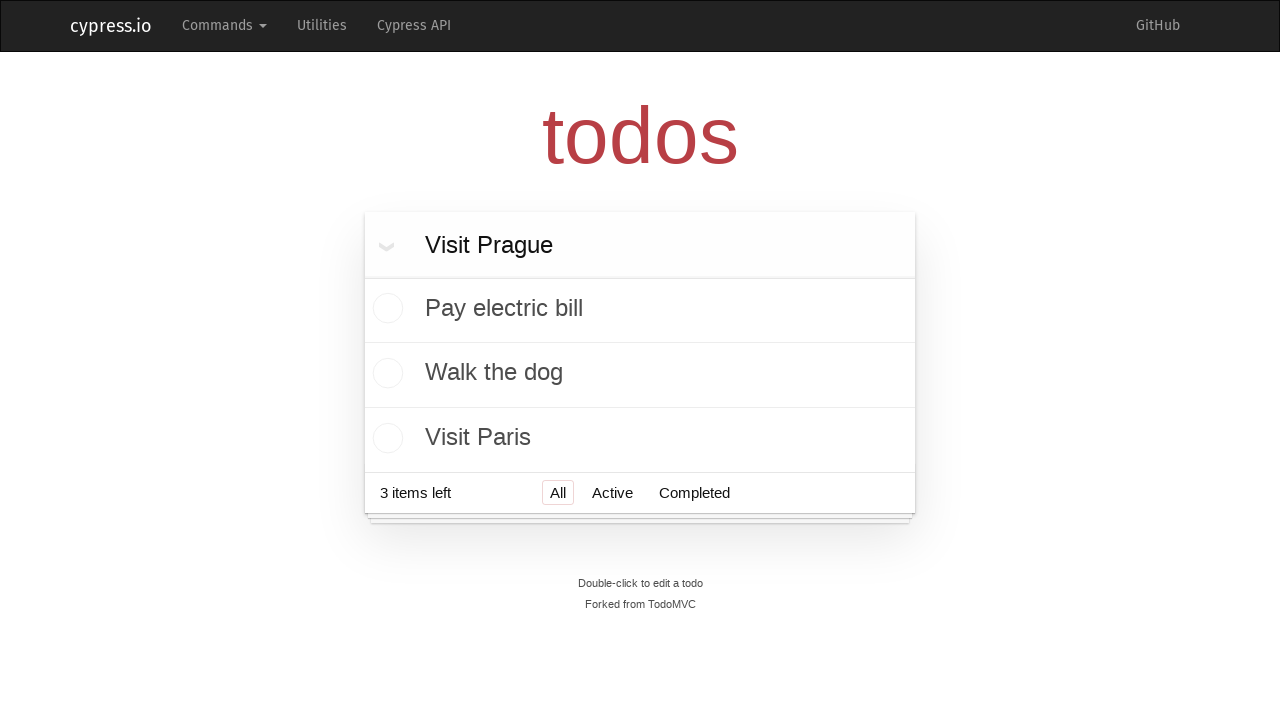

Pressed Enter to submit todo item 'Visit Prague' on .new-todo
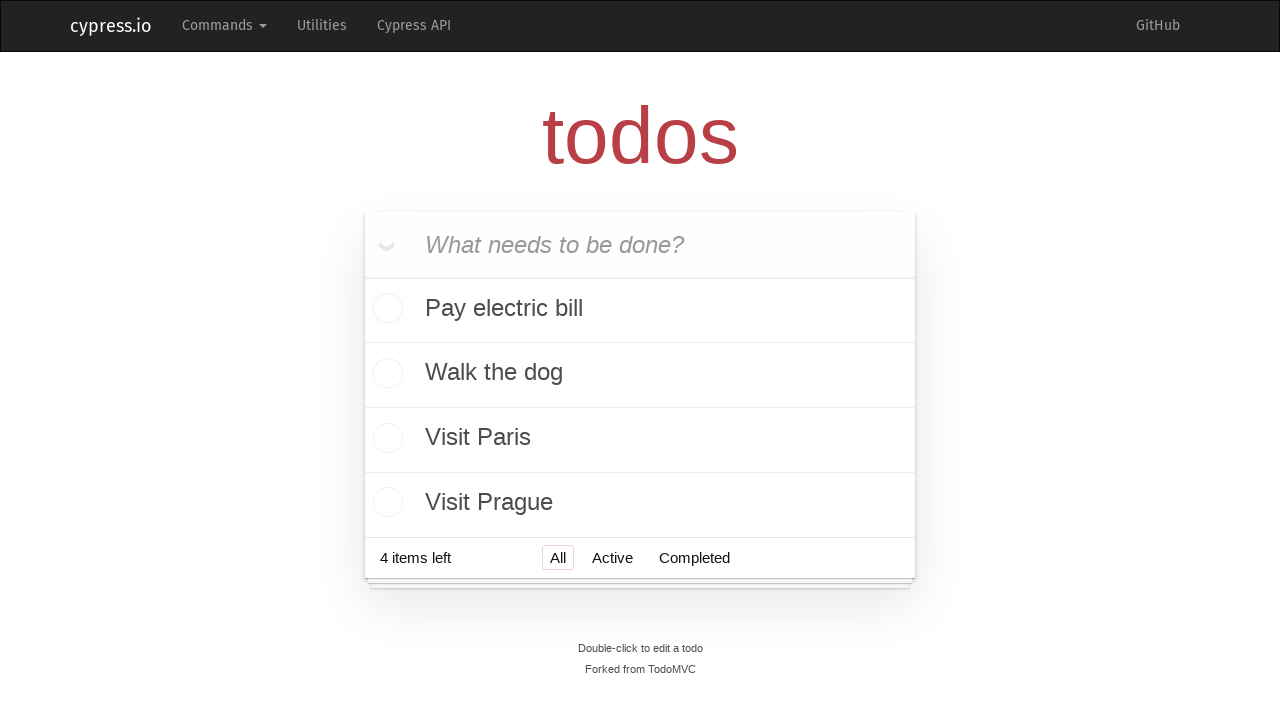

Filled new todo input with 'Visit London' on .new-todo
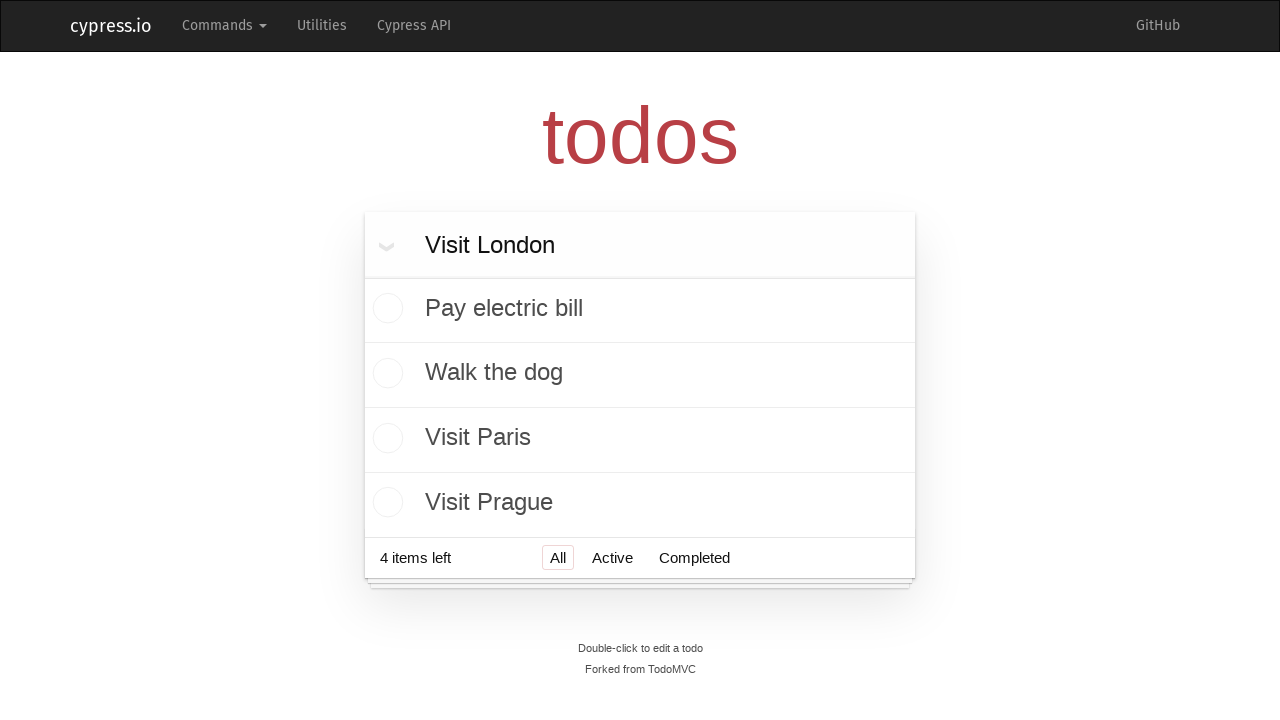

Pressed Enter to submit todo item 'Visit London' on .new-todo
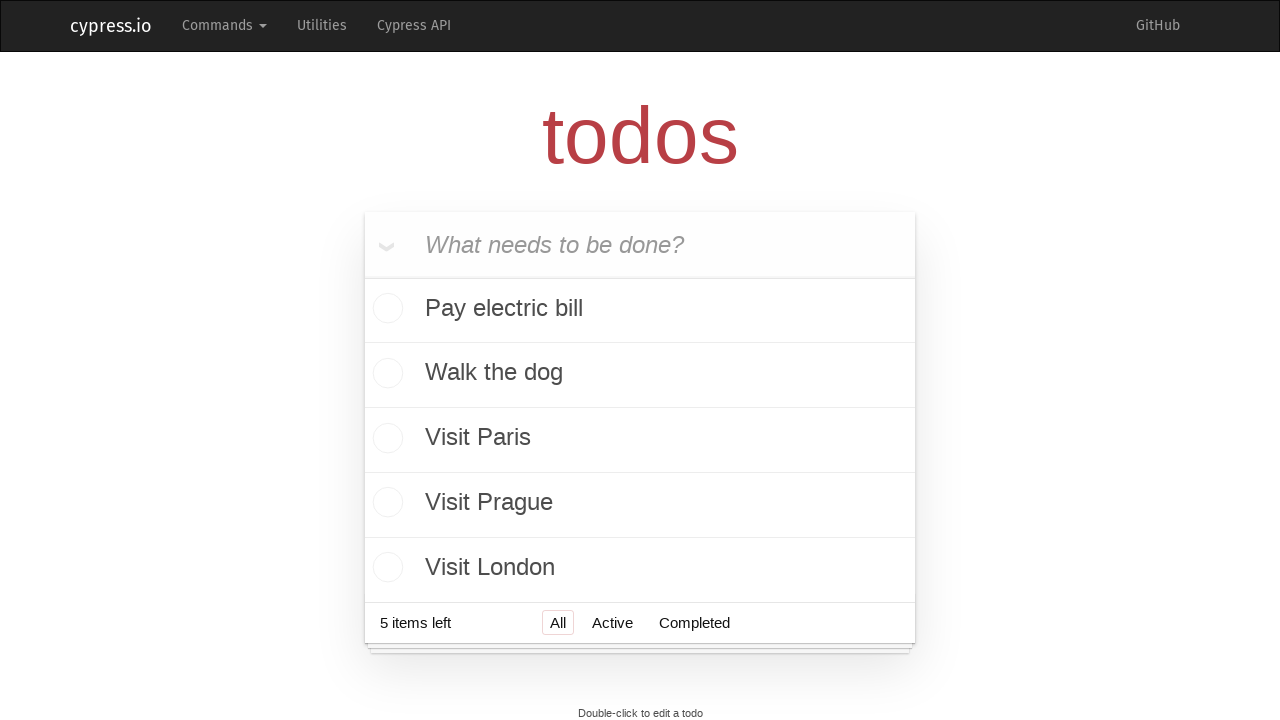

Filled new todo input with 'Visit New York' on .new-todo
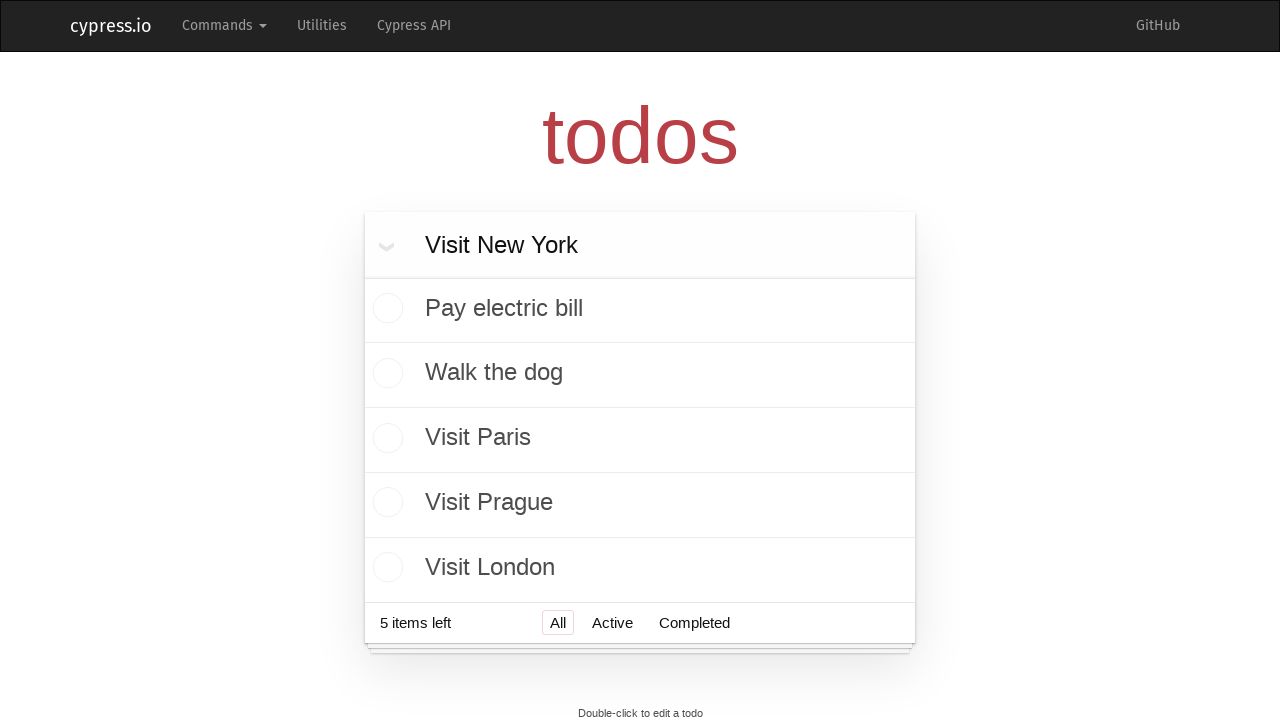

Pressed Enter to submit todo item 'Visit New York' on .new-todo
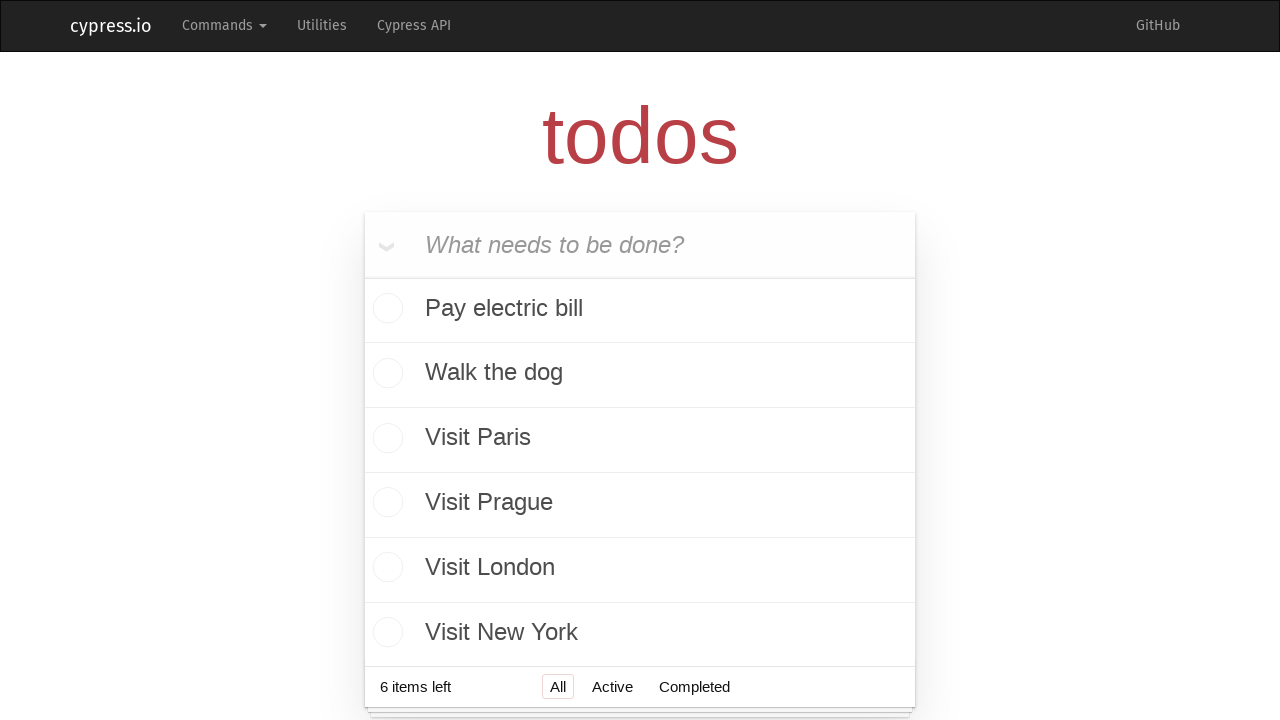

Filled new todo input with 'Visit Belgrade' on .new-todo
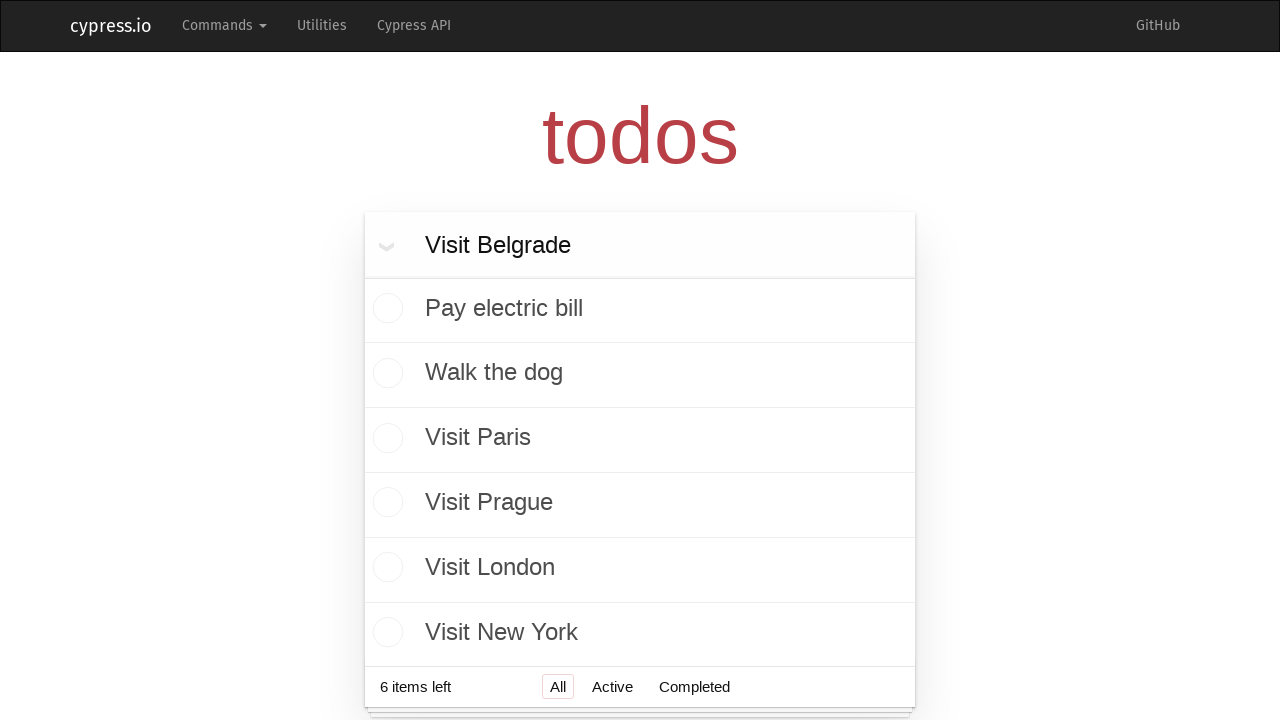

Pressed Enter to submit todo item 'Visit Belgrade' on .new-todo
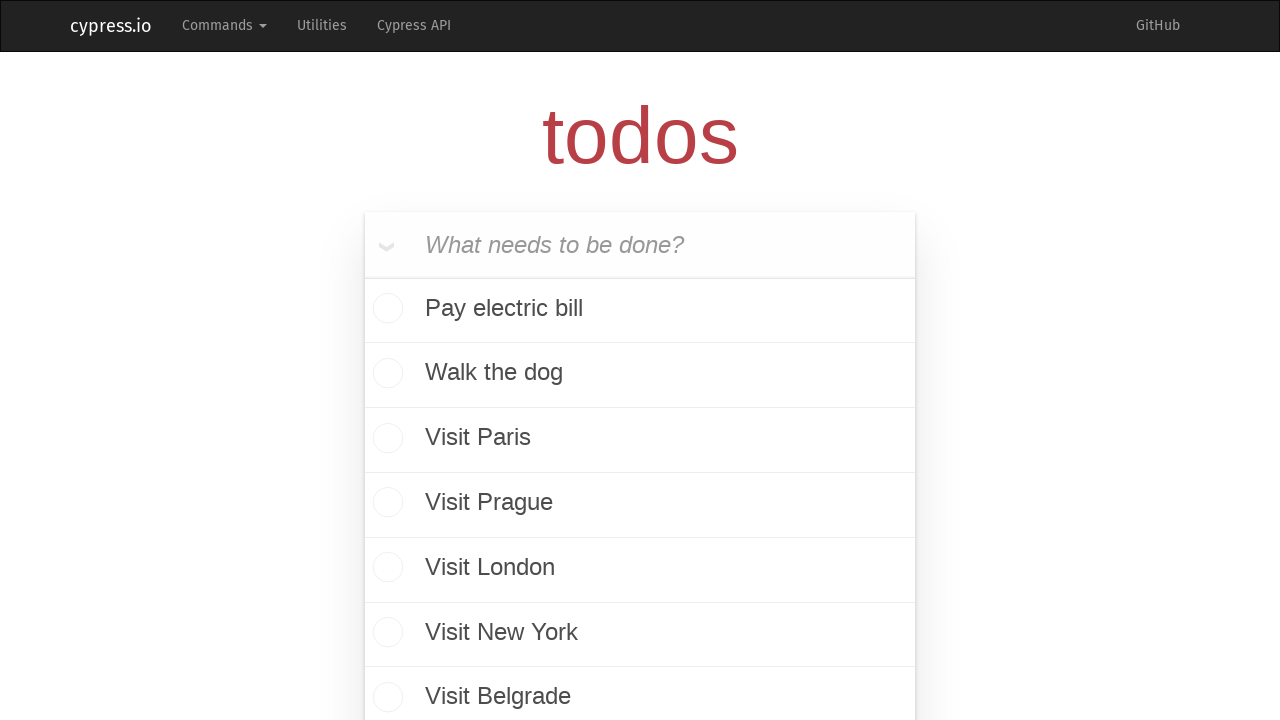

Waited for all 5 todo items to be visible in the list
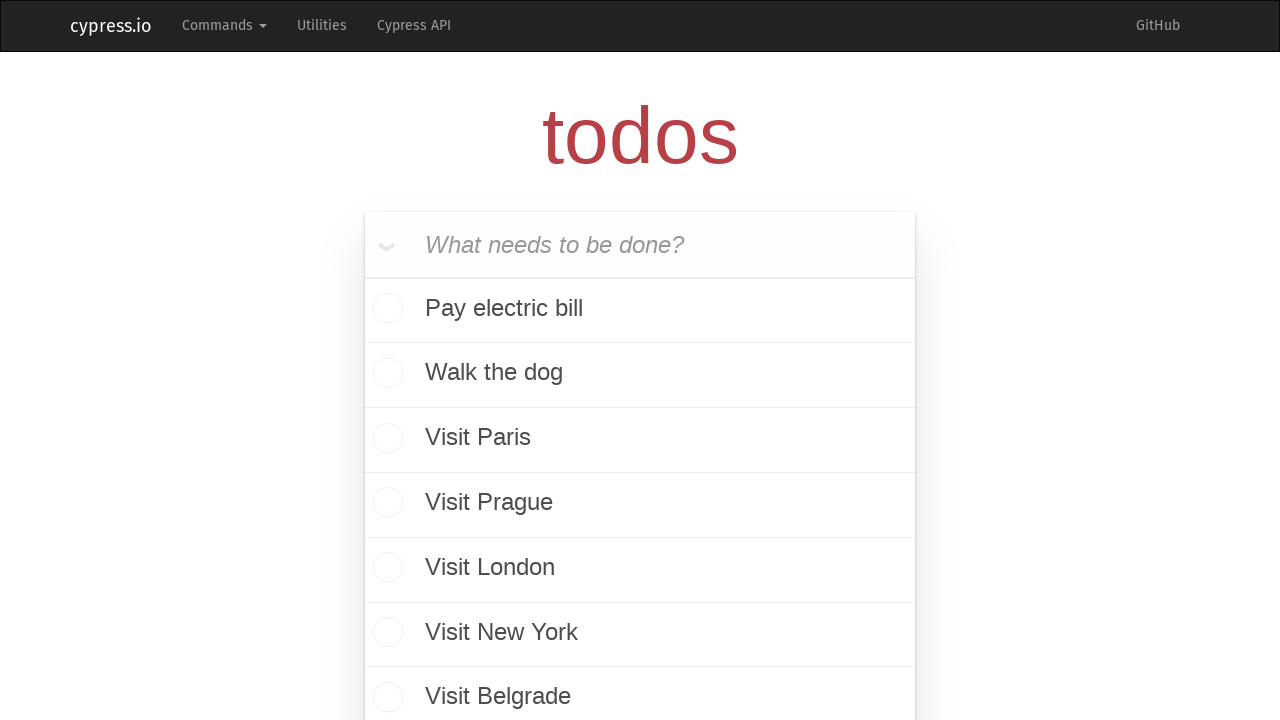

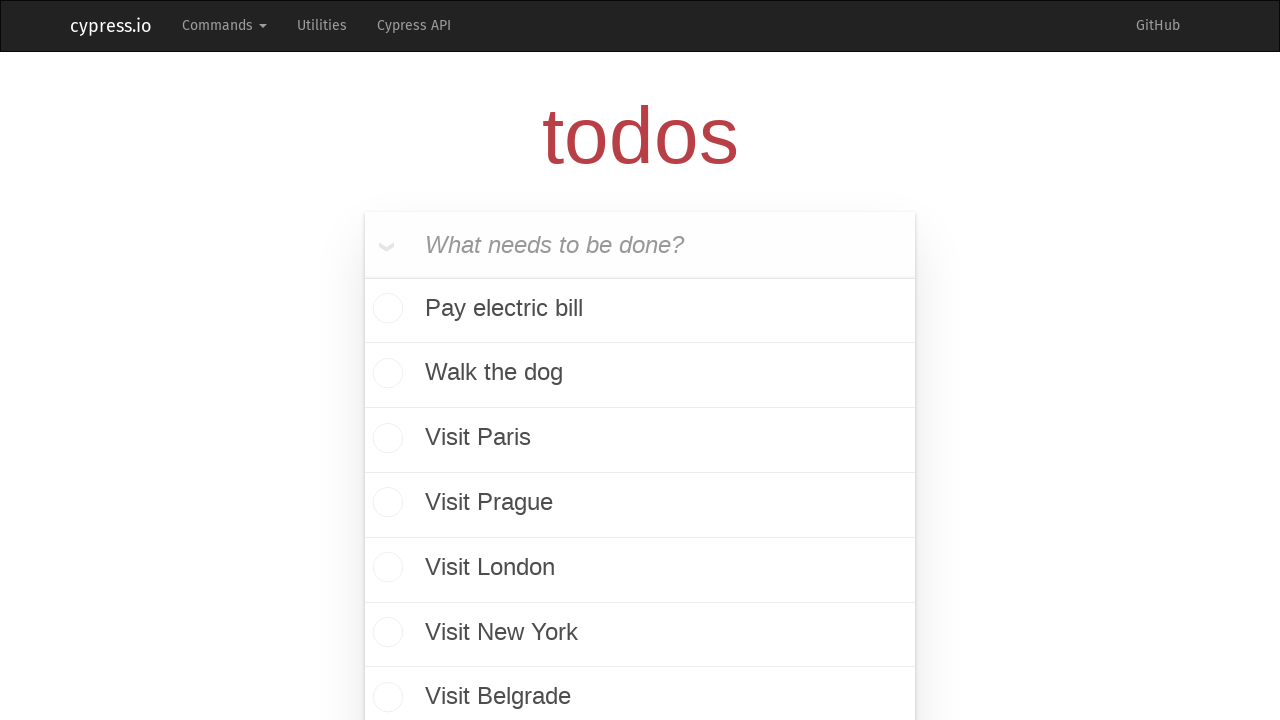